Tests opening a new tab by clicking the new tab button and switching between window handles

Starting URL: https://formy-project.herokuapp.com/switch-window

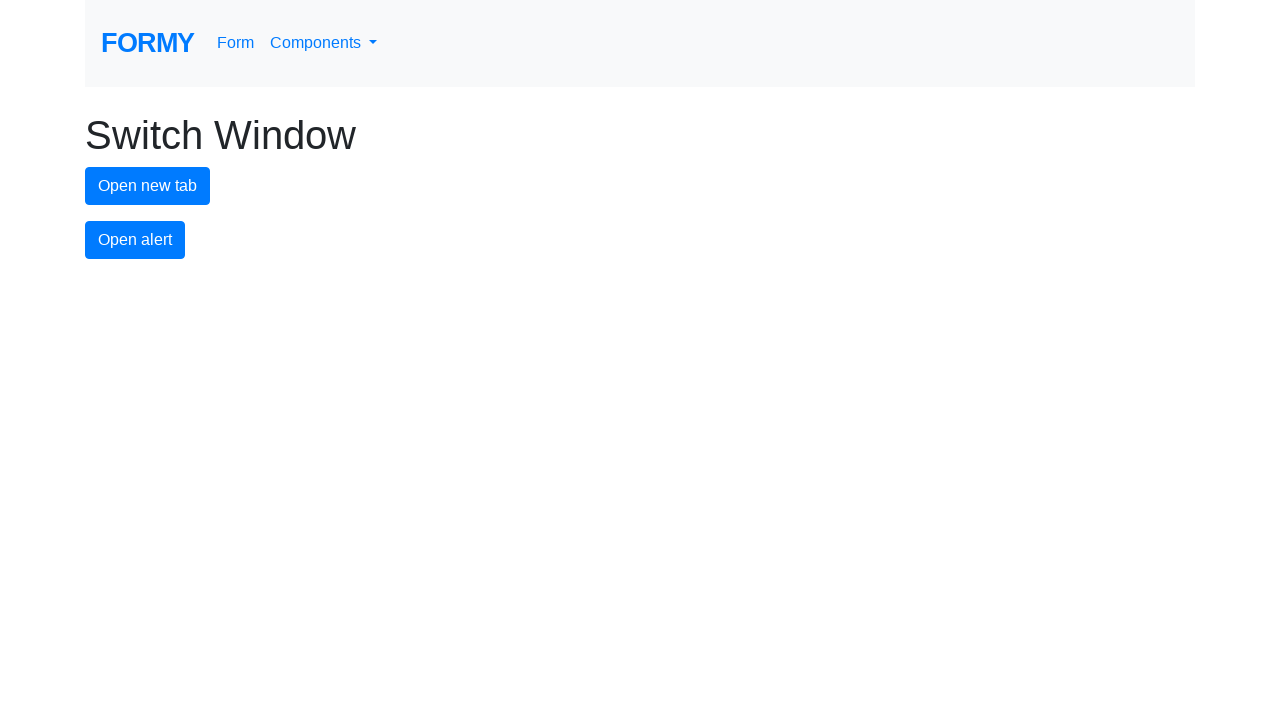

Clicked new tab button to open a new window at (148, 186) on #new-tab-button
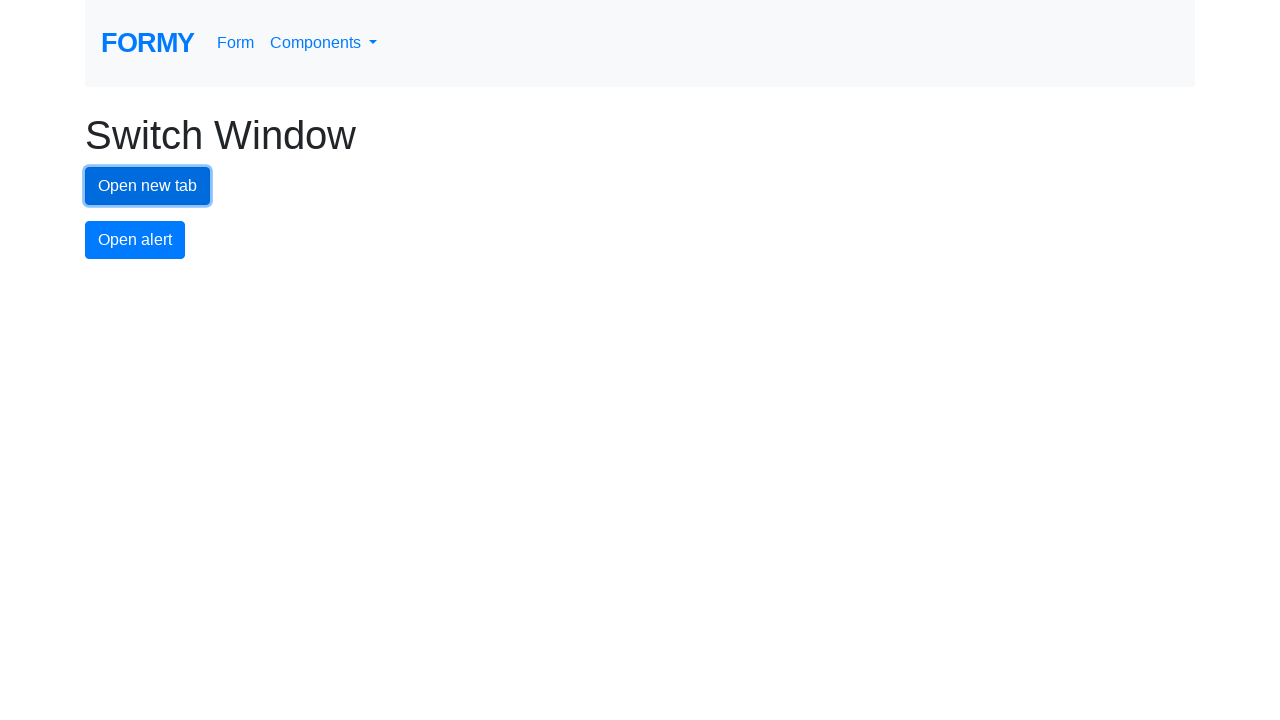

New tab opened and window handle captured
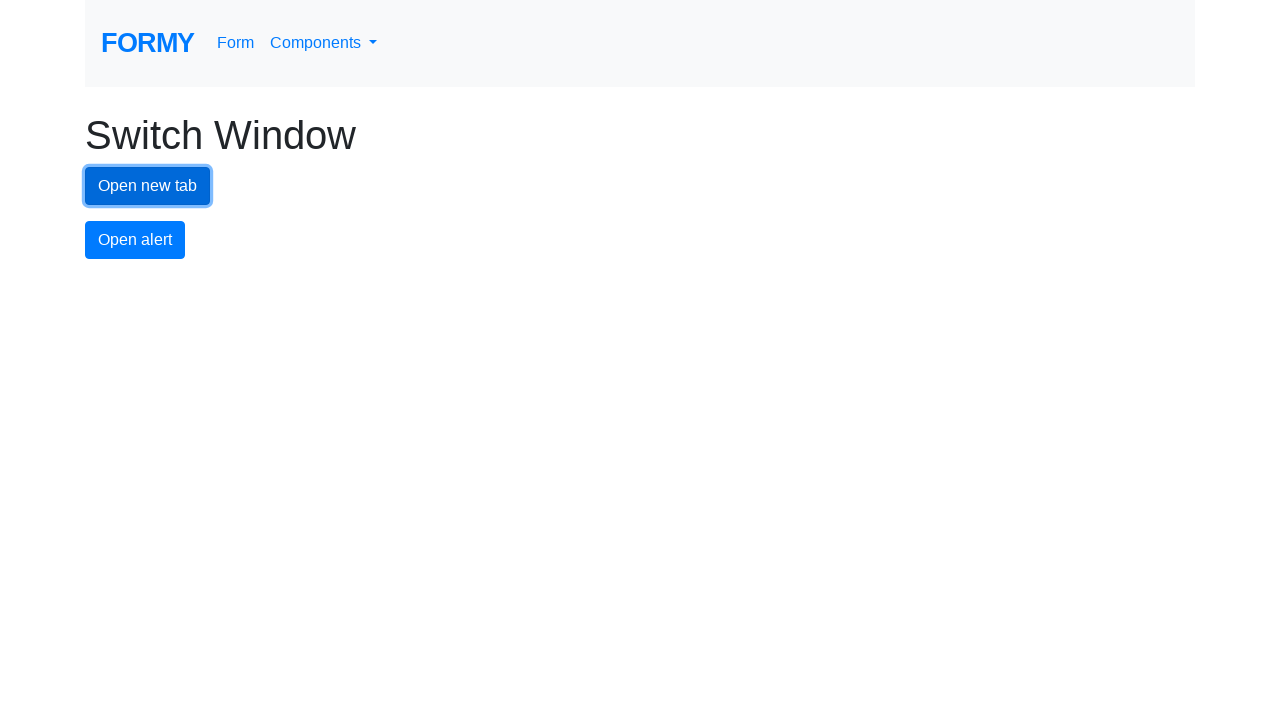

Waited for h1 heading to become visible on original page
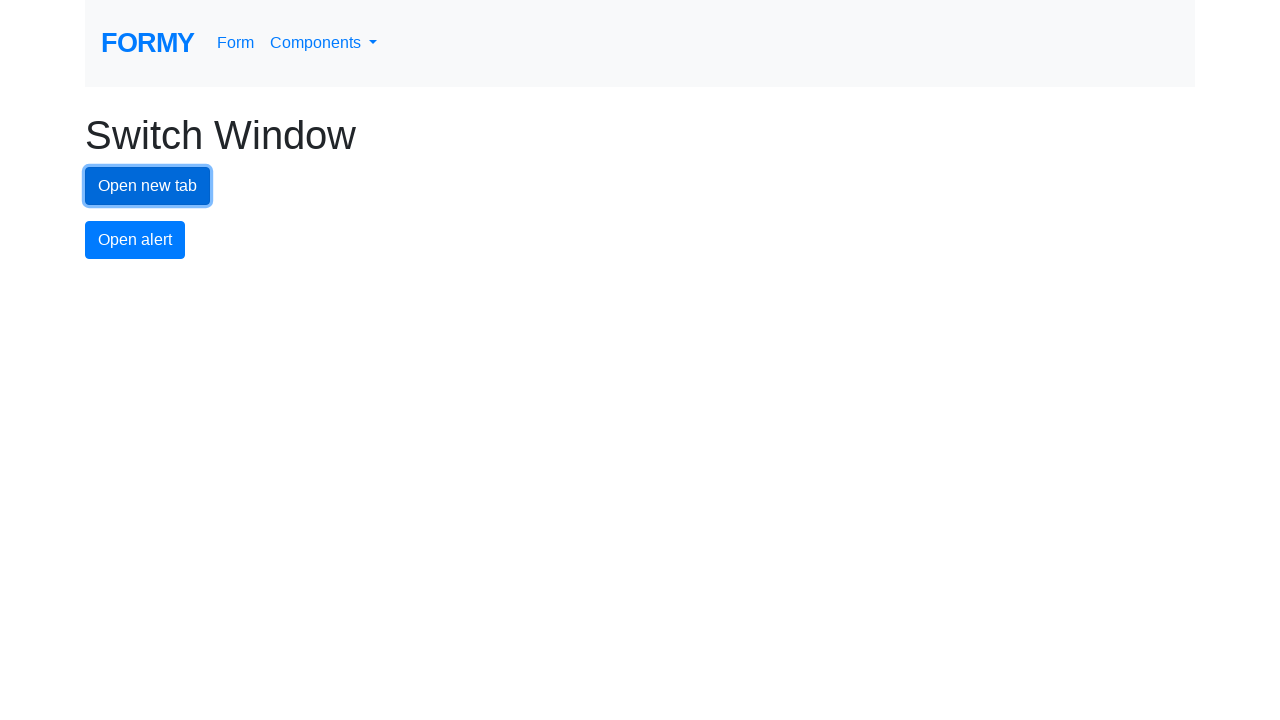

Retrieved h1 text content: 'Switch Window'
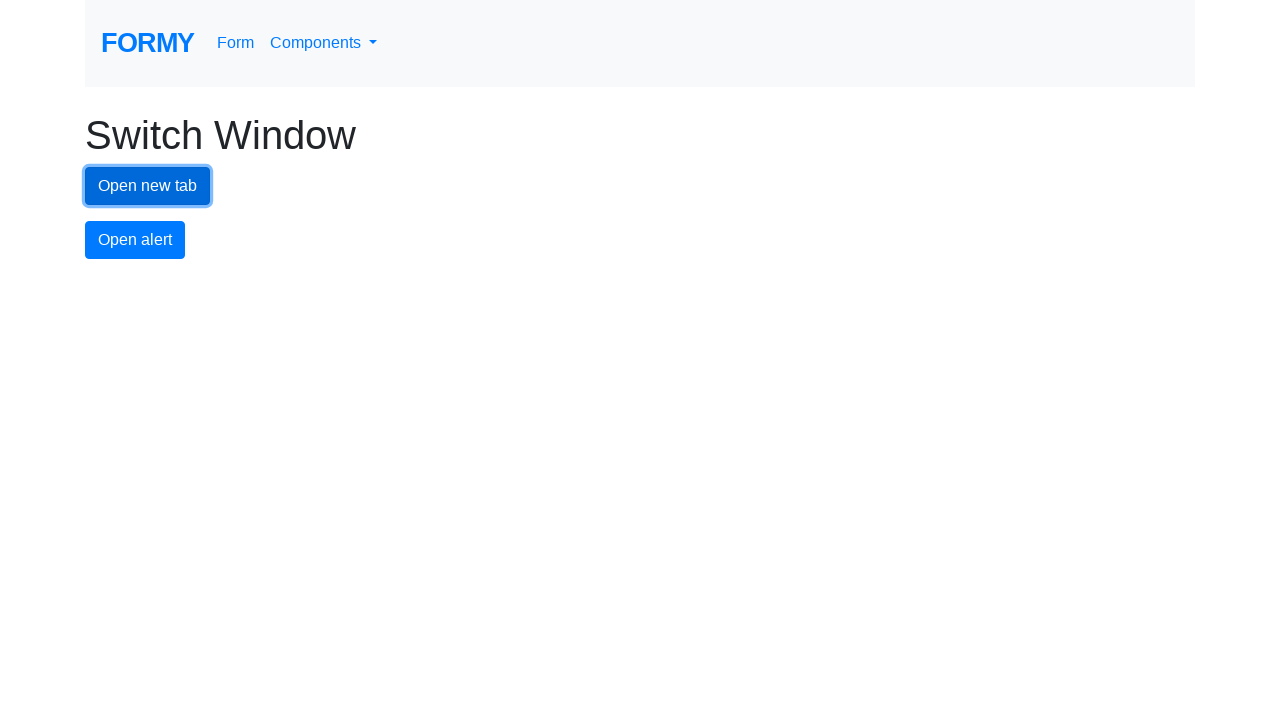

Asserted that h1 text equals 'Switch Window'
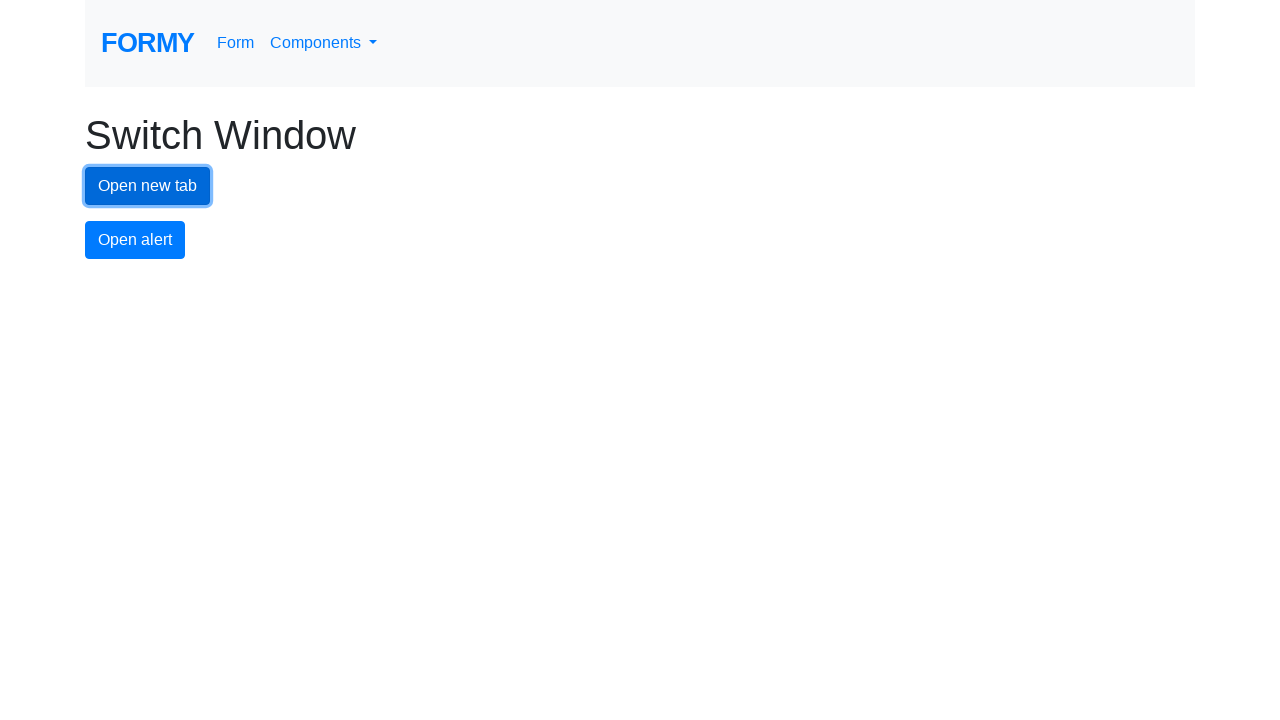

Closed the new tab
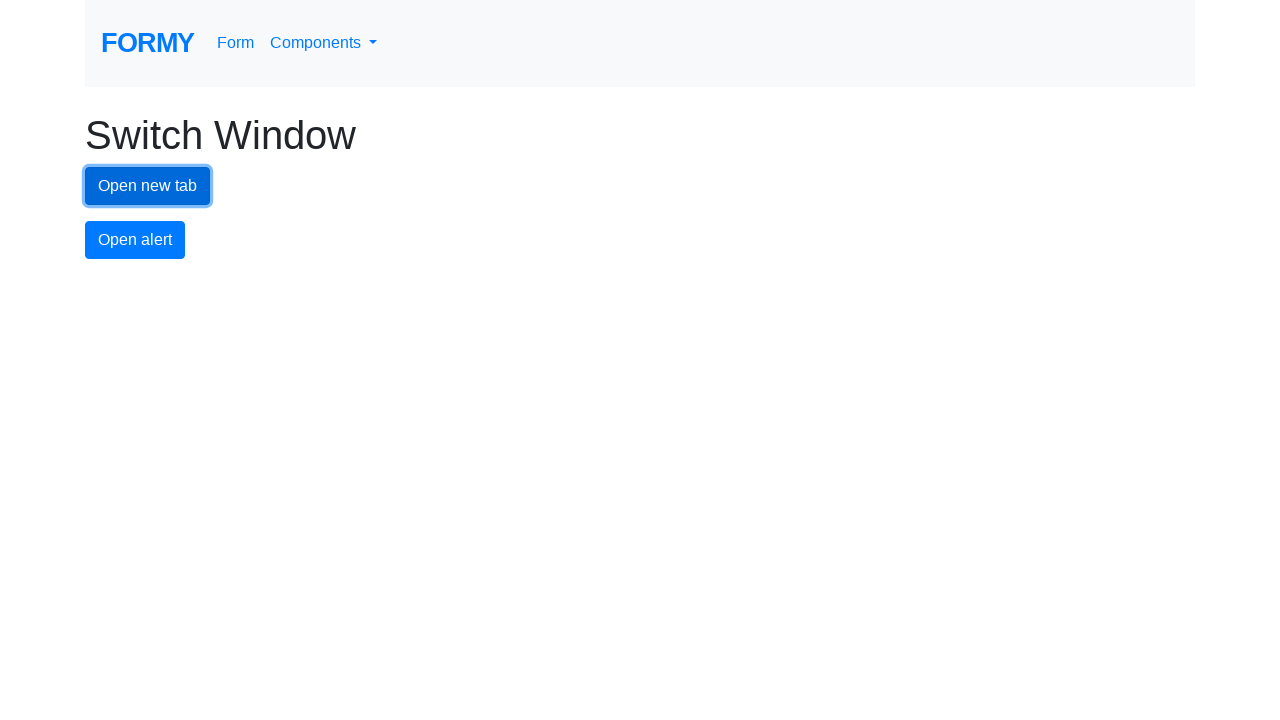

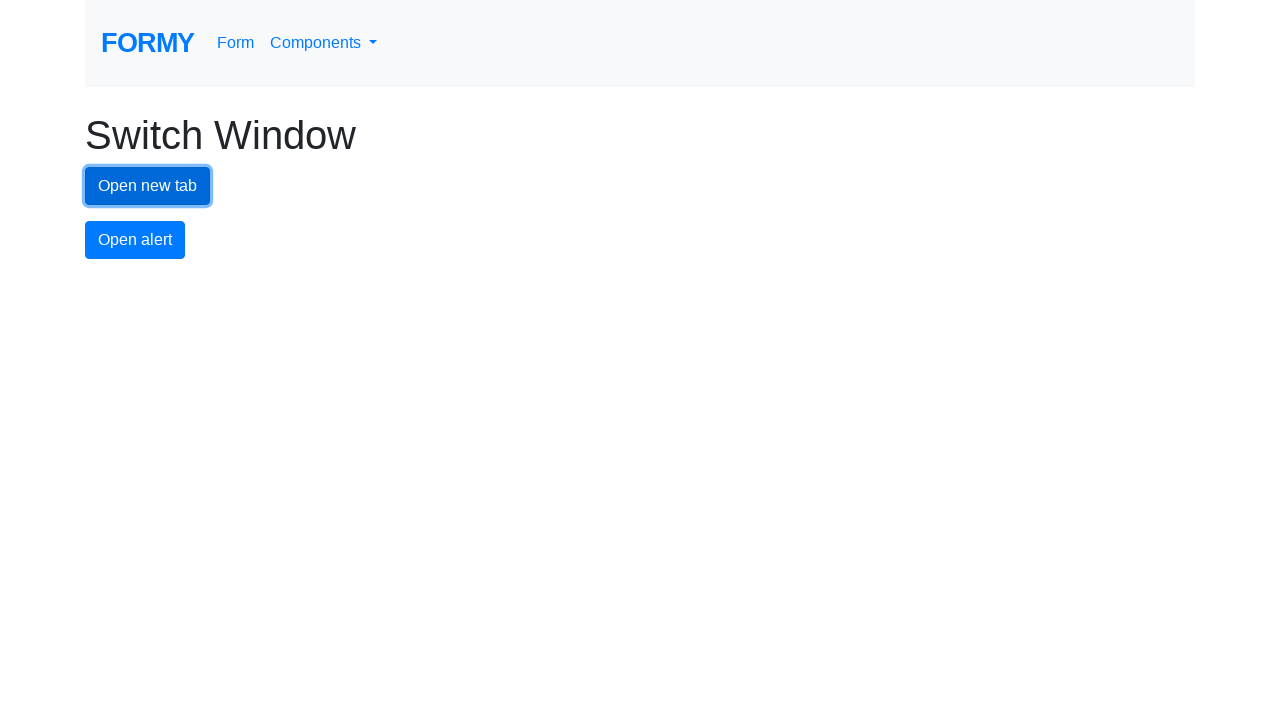